Tests dropdown functionality by selecting options using index, value, and visible text methods, then verifies all dropdown options are accessible

Starting URL: https://the-internet.herokuapp.com/dropdown

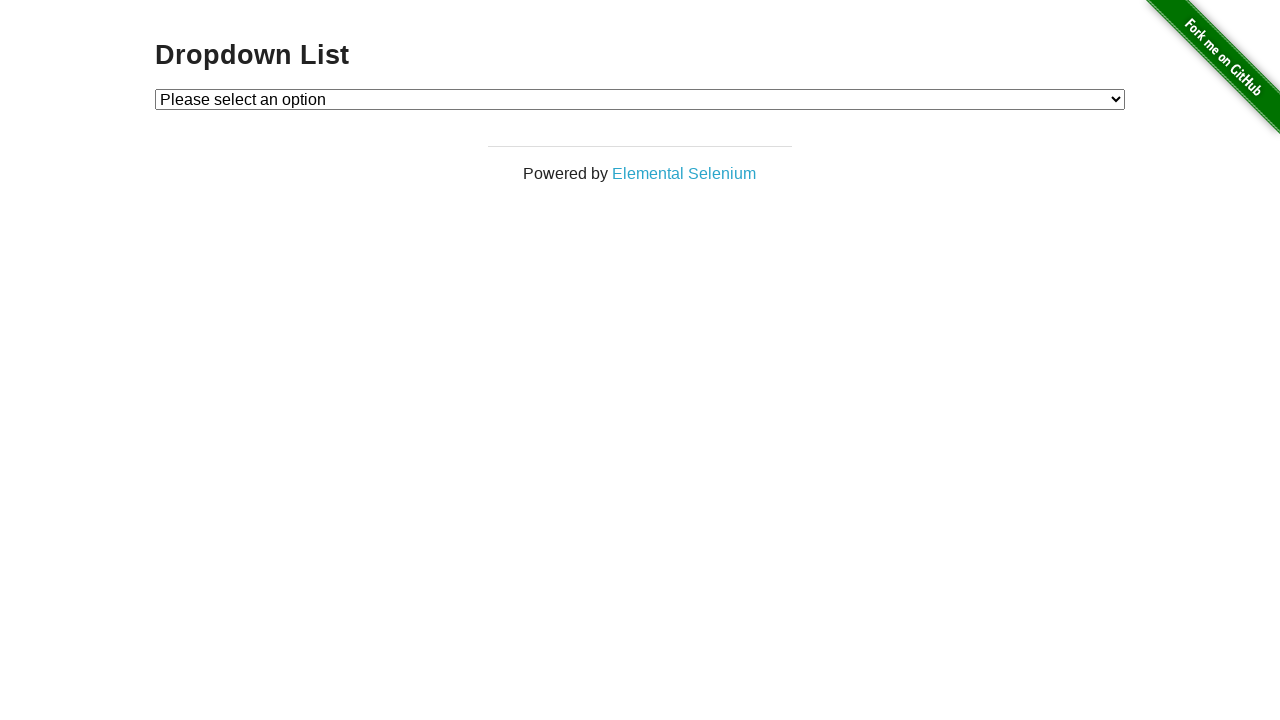

Selected Option 1 by index 1 in dropdown on #dropdown
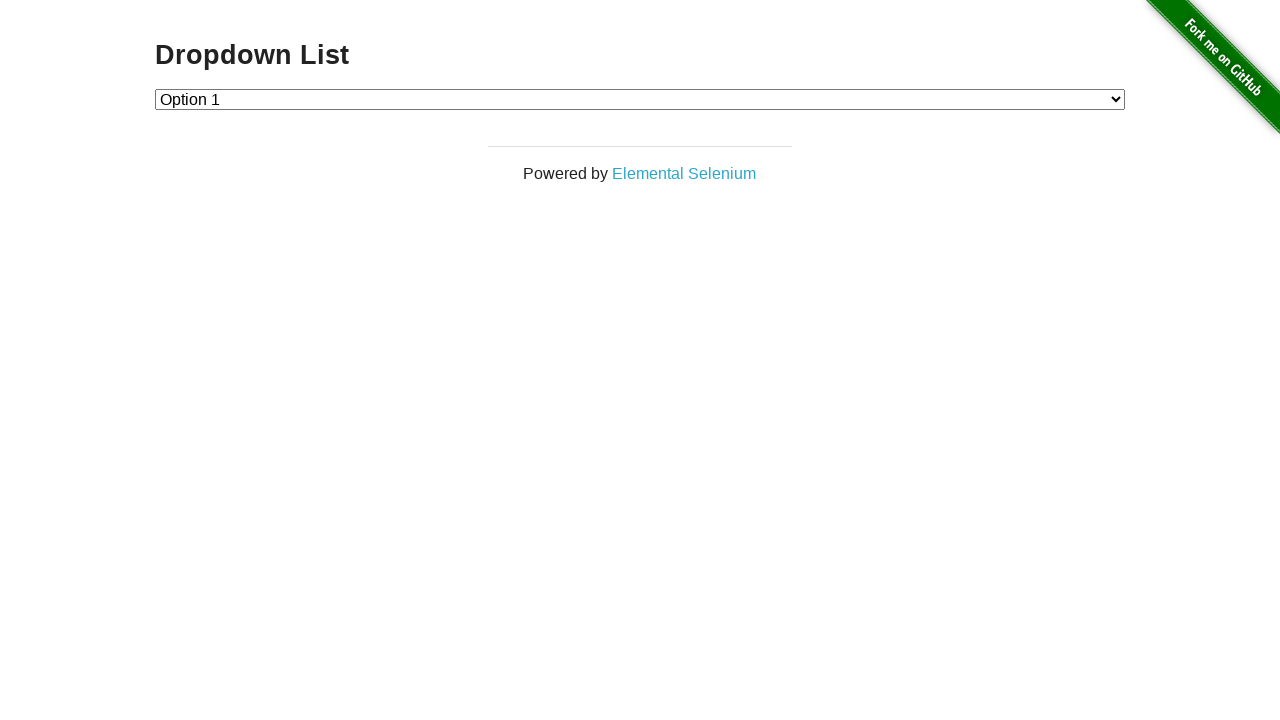

Selected Option 2 by value '2' in dropdown on #dropdown
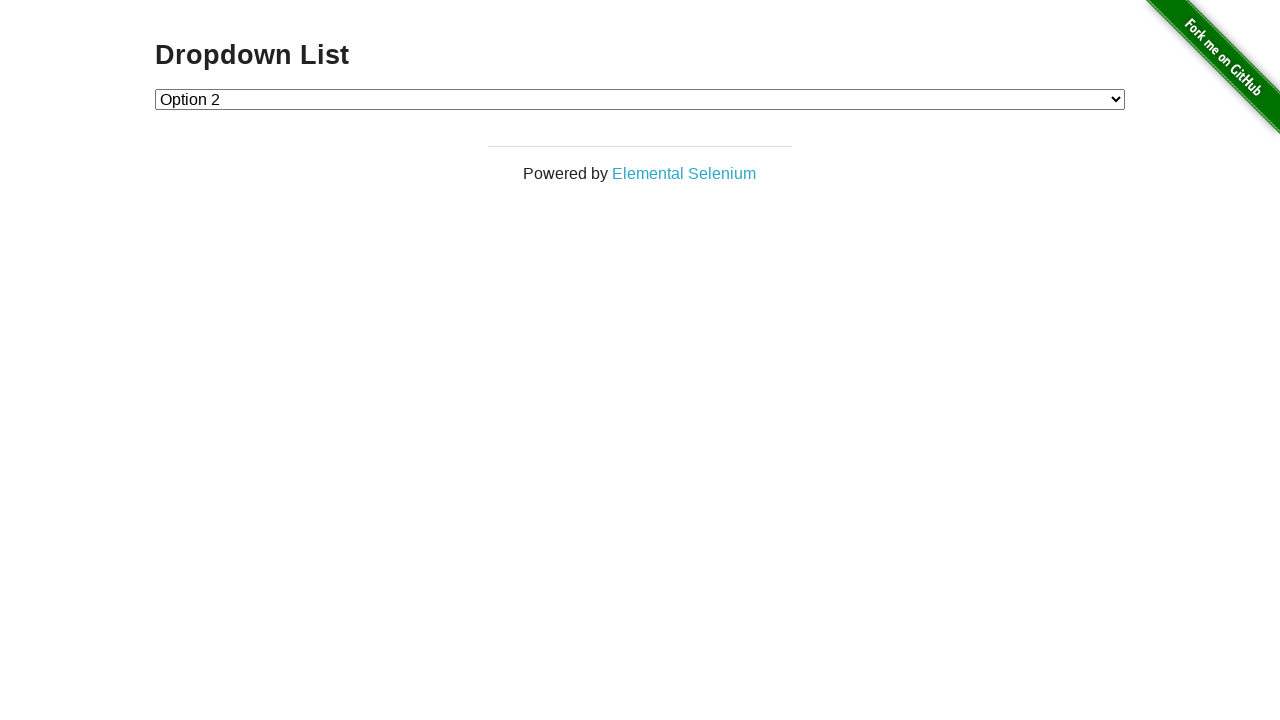

Selected Option 1 by visible text label in dropdown on #dropdown
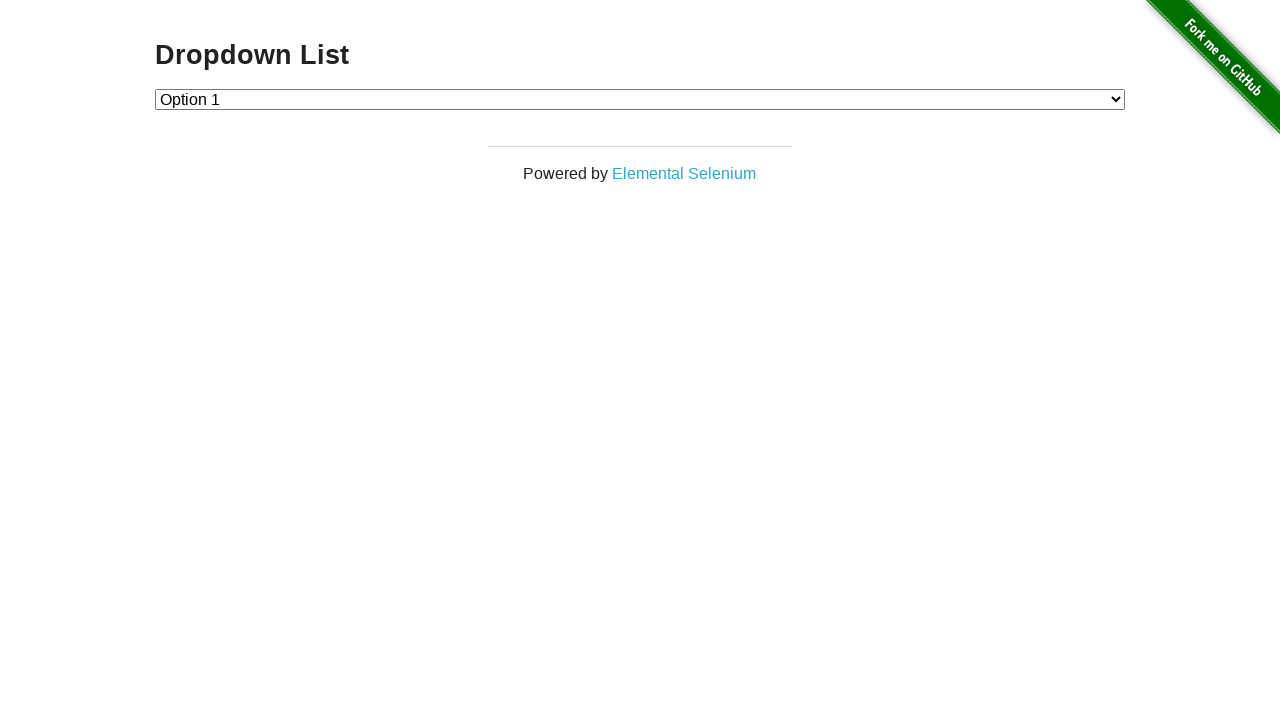

Verified dropdown element is accessible and interactive
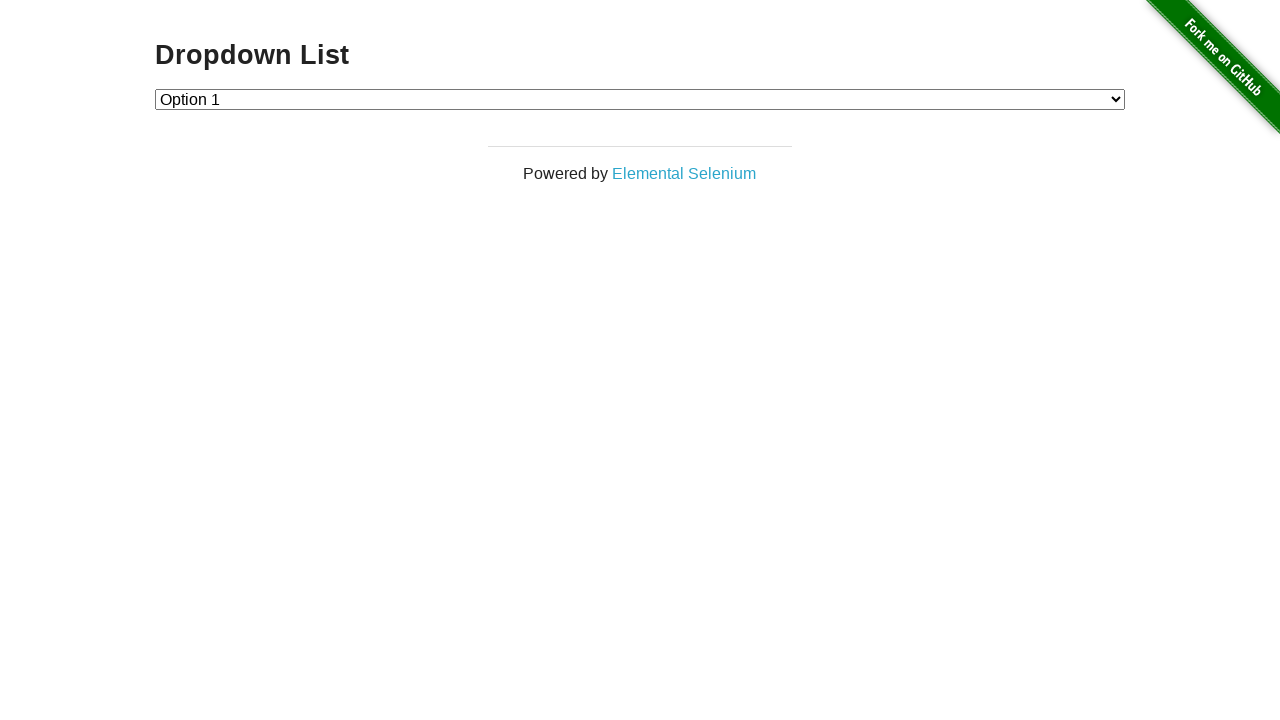

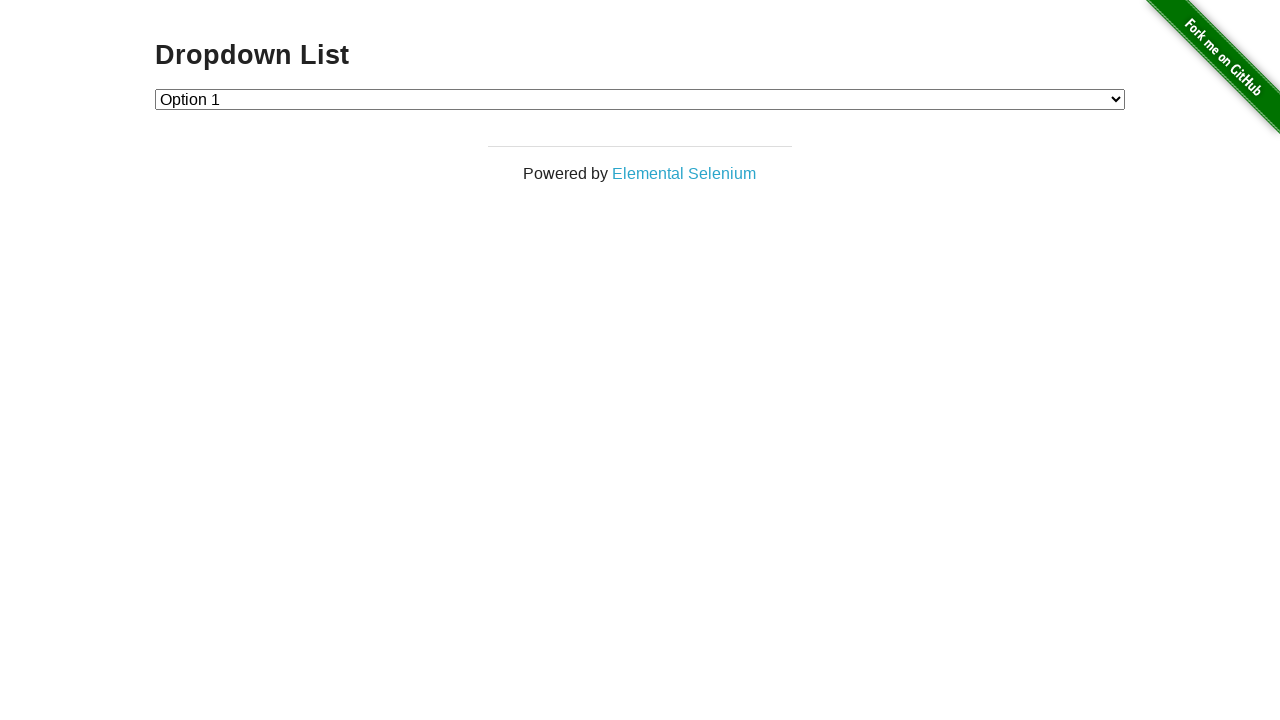